Tests interaction with a dynamically appearing element that becomes visible after a delay

Starting URL: https://demoqa.com/dynamic-properties

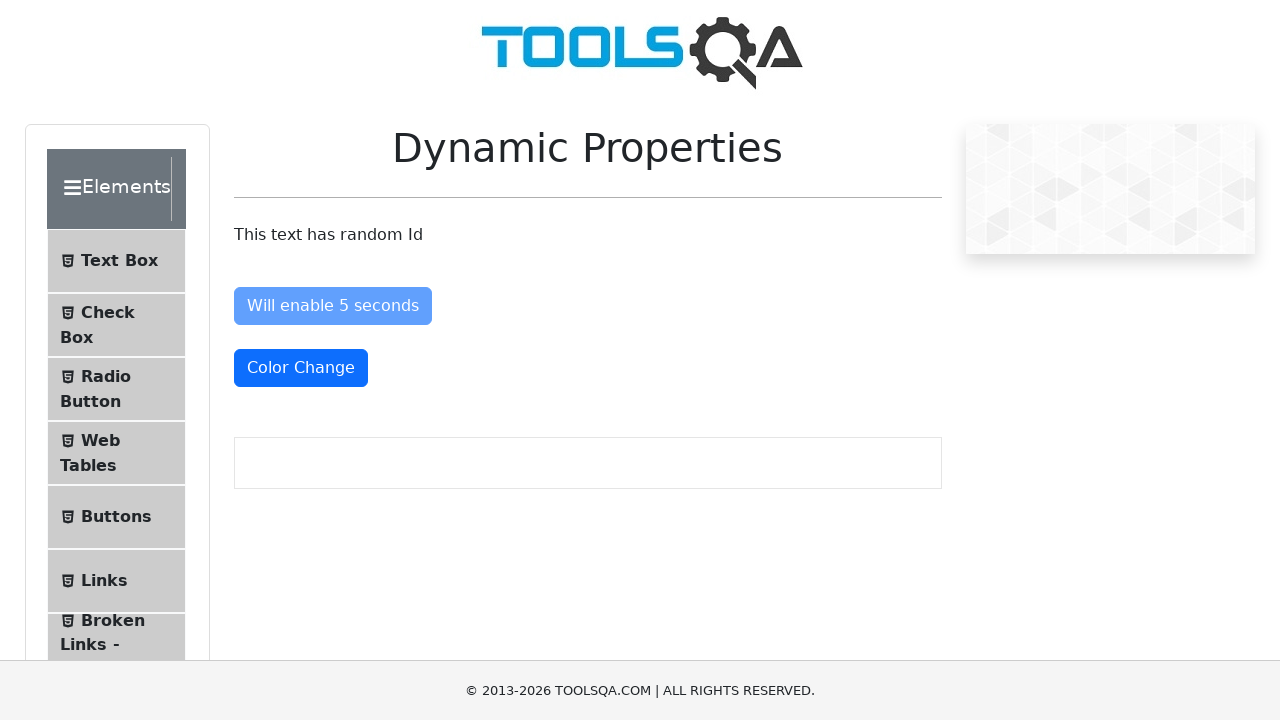

Waited for dynamically appearing element to become visible (timeout: 20s)
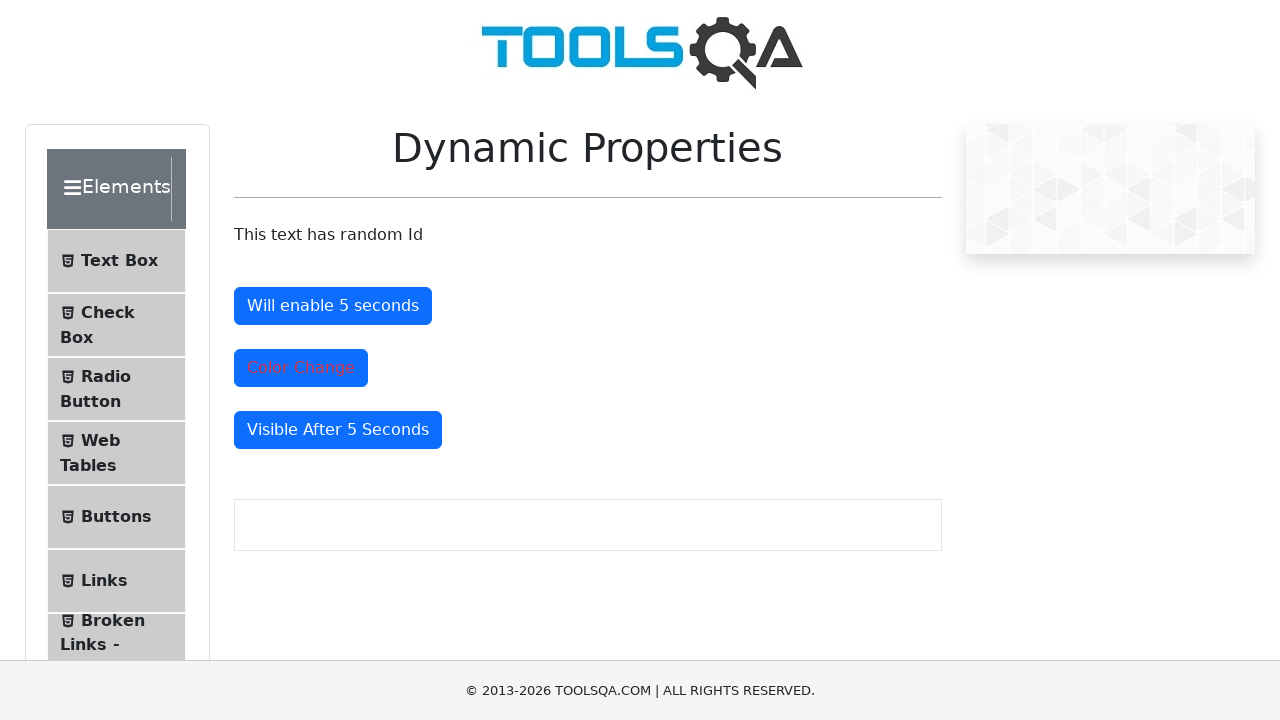

Clicked on the dynamically appearing element at (338, 430) on #visibleAfter
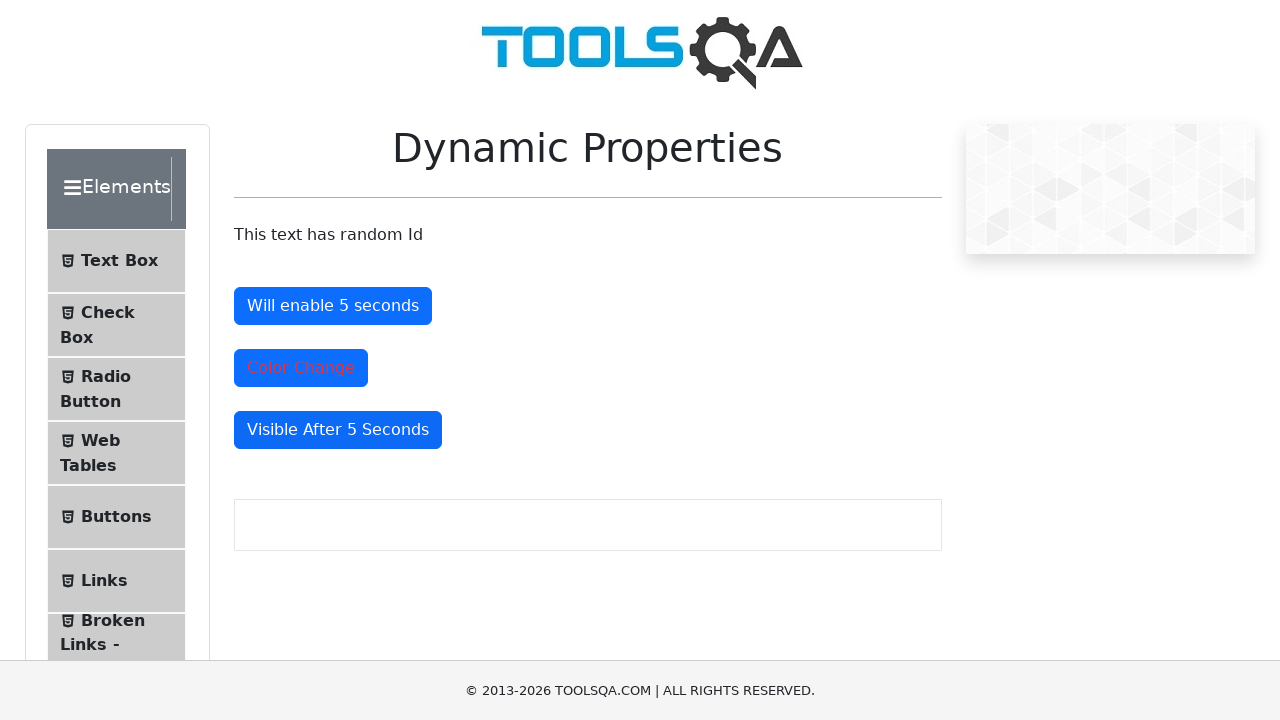

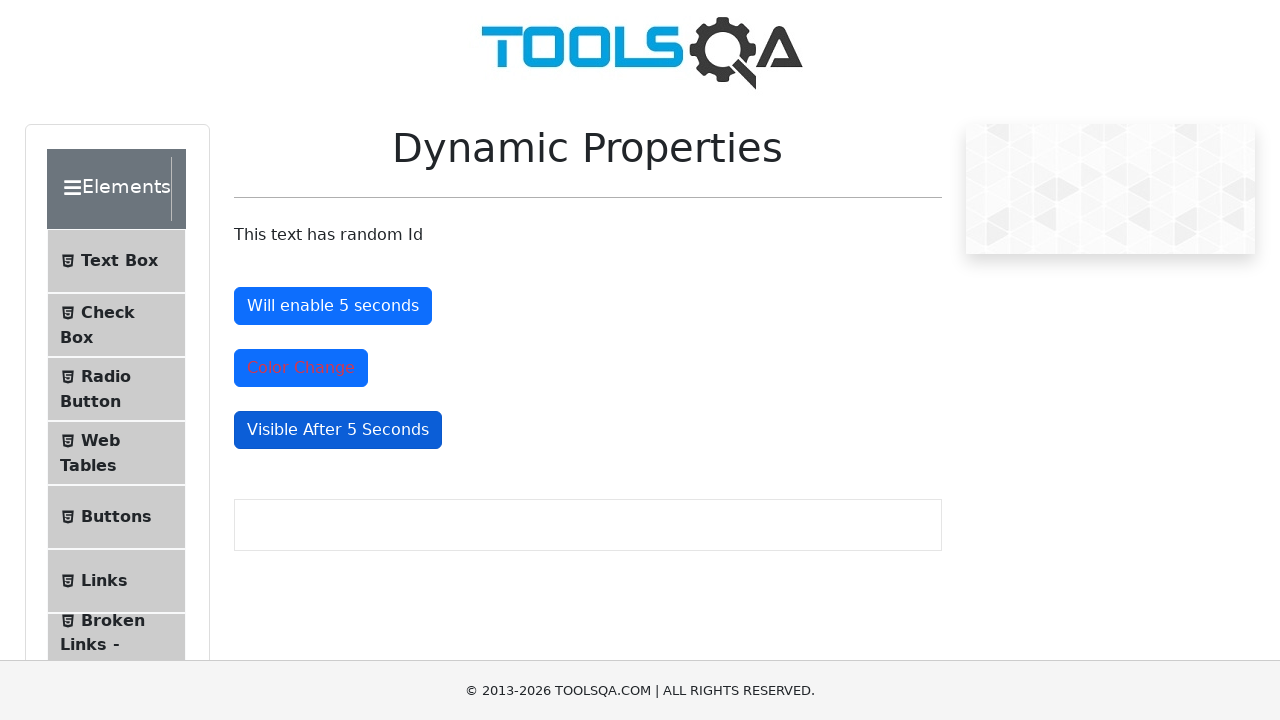